Tests browser tab handling by clicking a button that opens a new tab and verifying the new tab is opened by checking window handles

Starting URL: https://demoqa.com/browser-windows

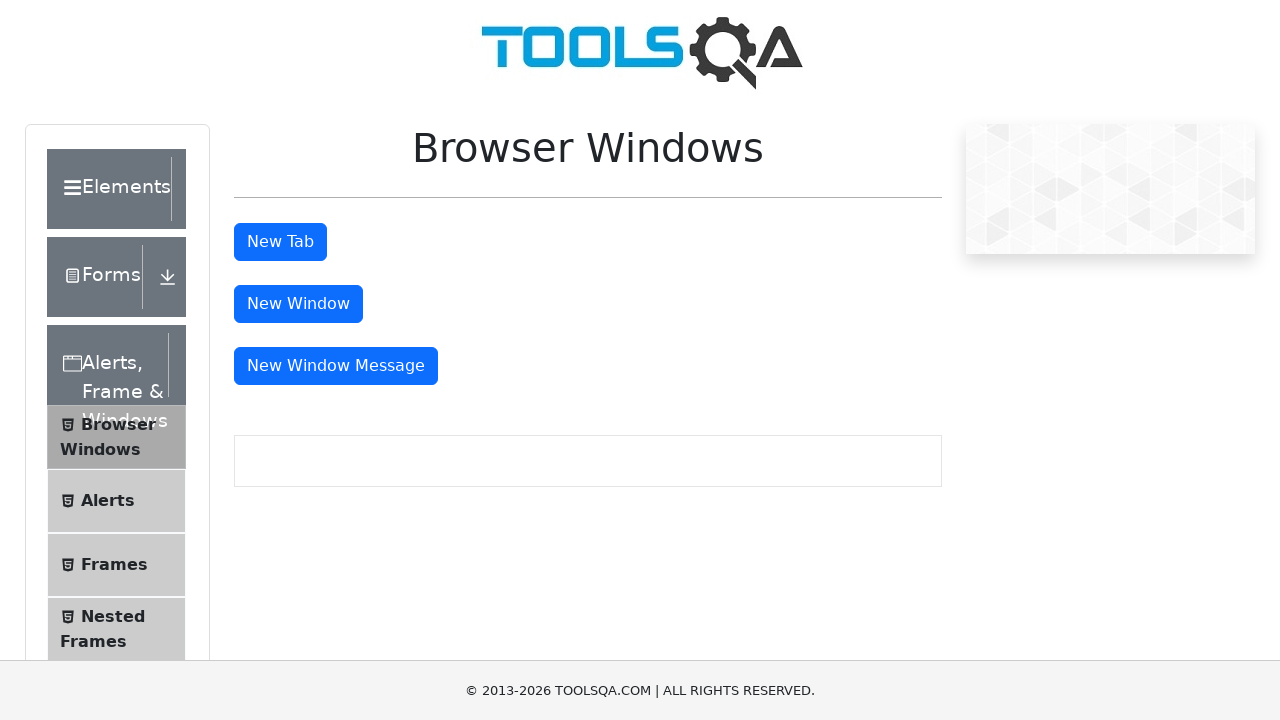

Clicked the 'New Tab' button to open a new tab at (280, 242) on button#tabButton
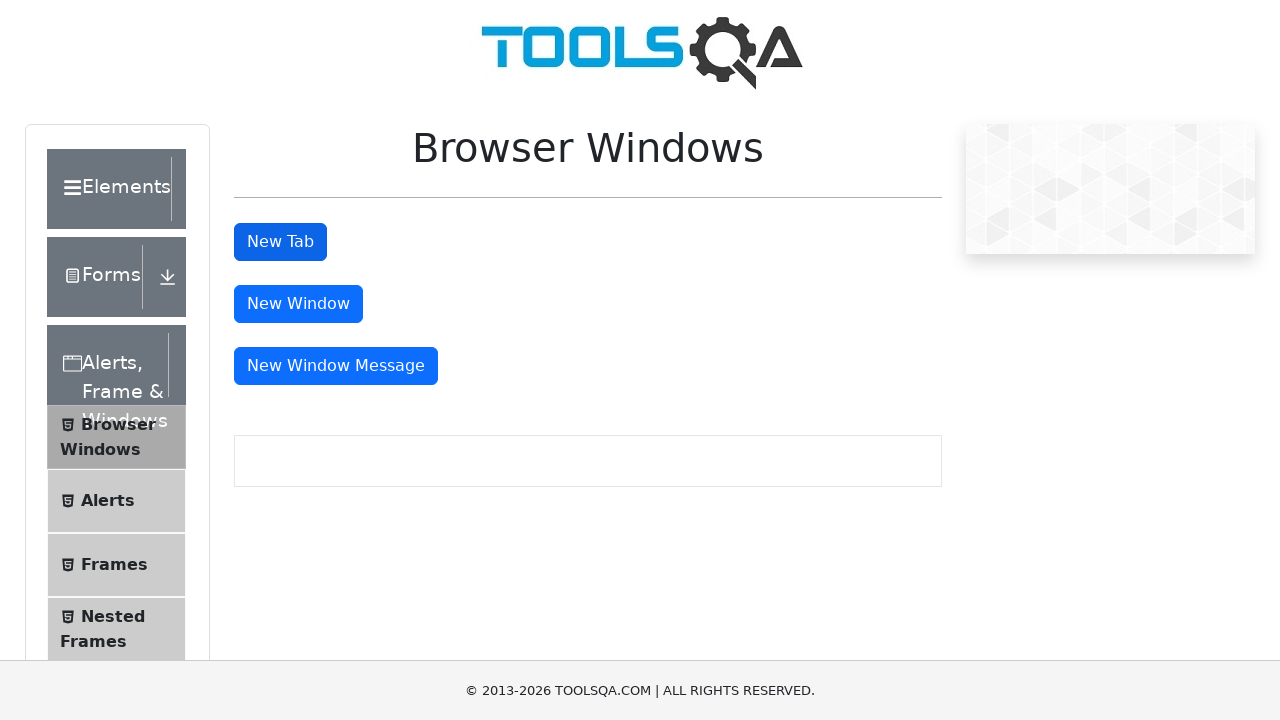

Clicked 'New Tab' button and waited for new page to open at (280, 242) on button#tabButton
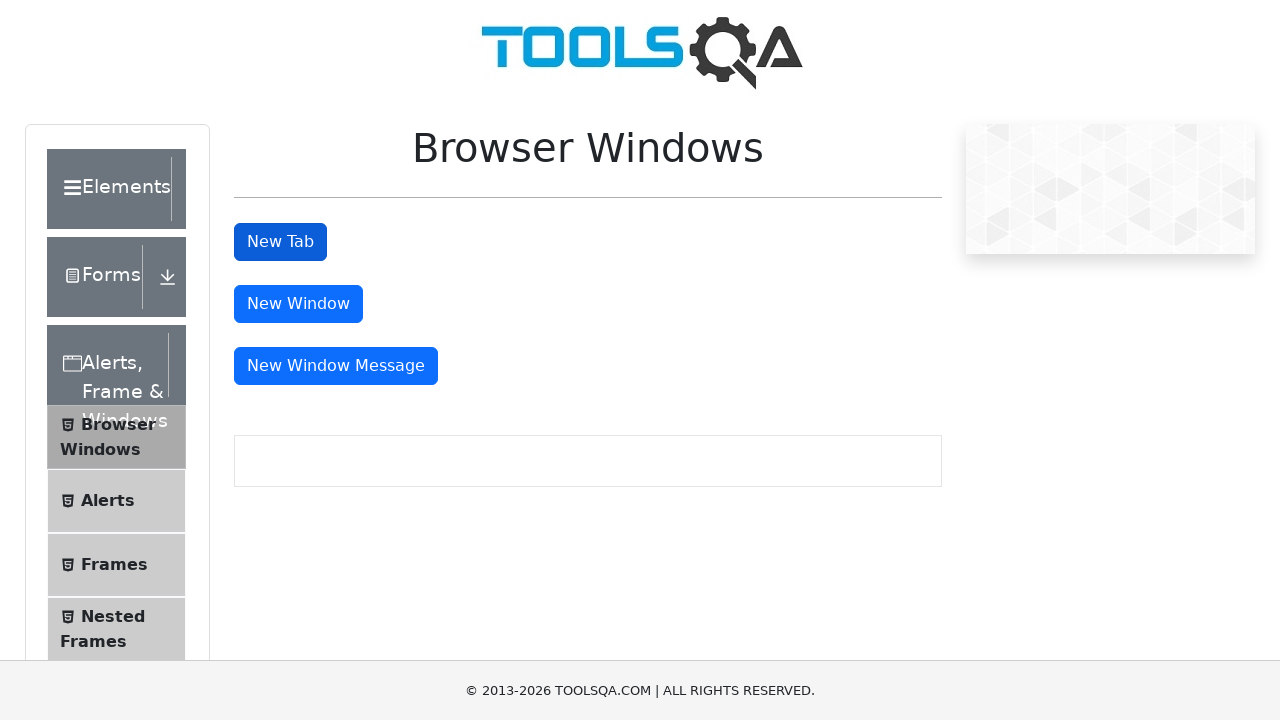

New tab loaded and page state ready
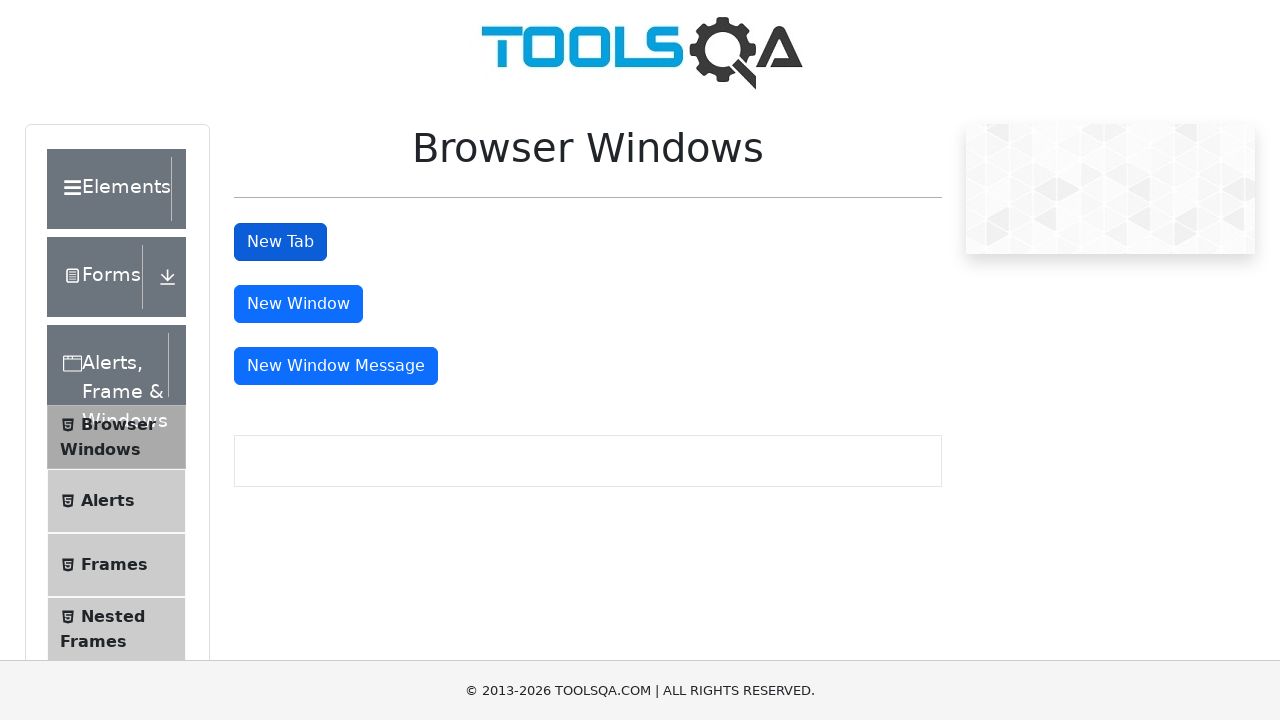

Verified sample heading element is present in new tab
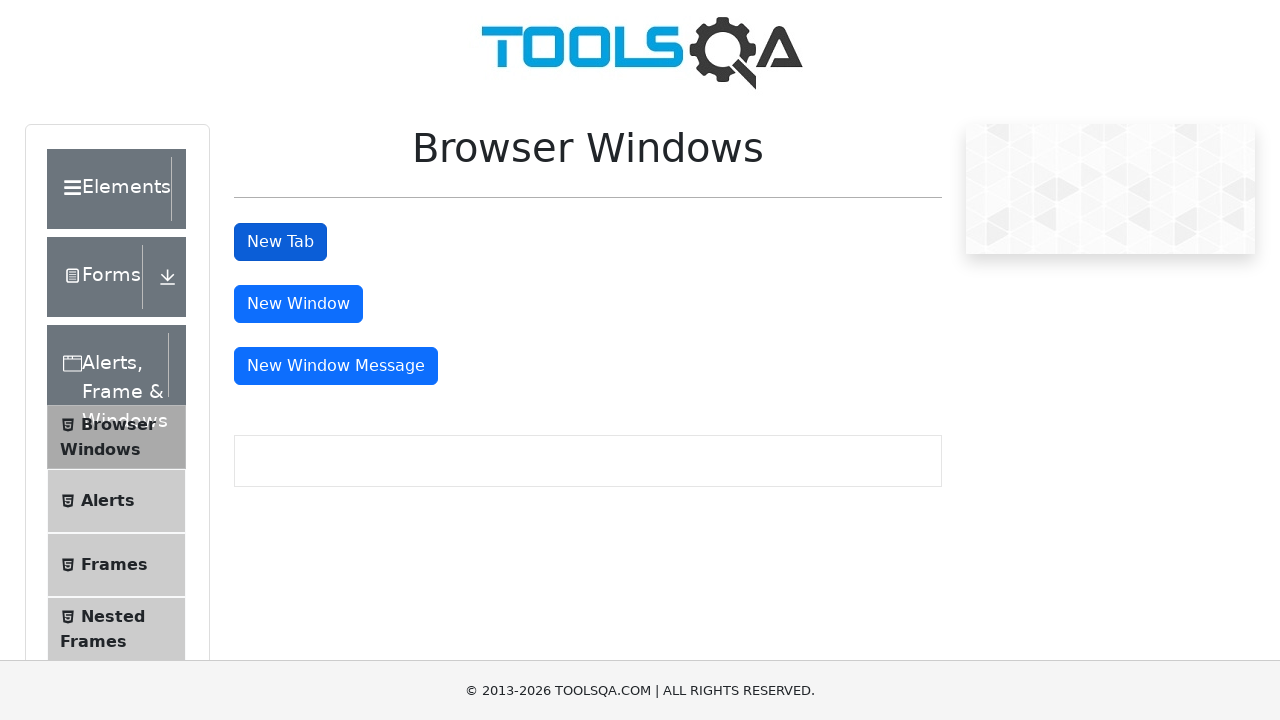

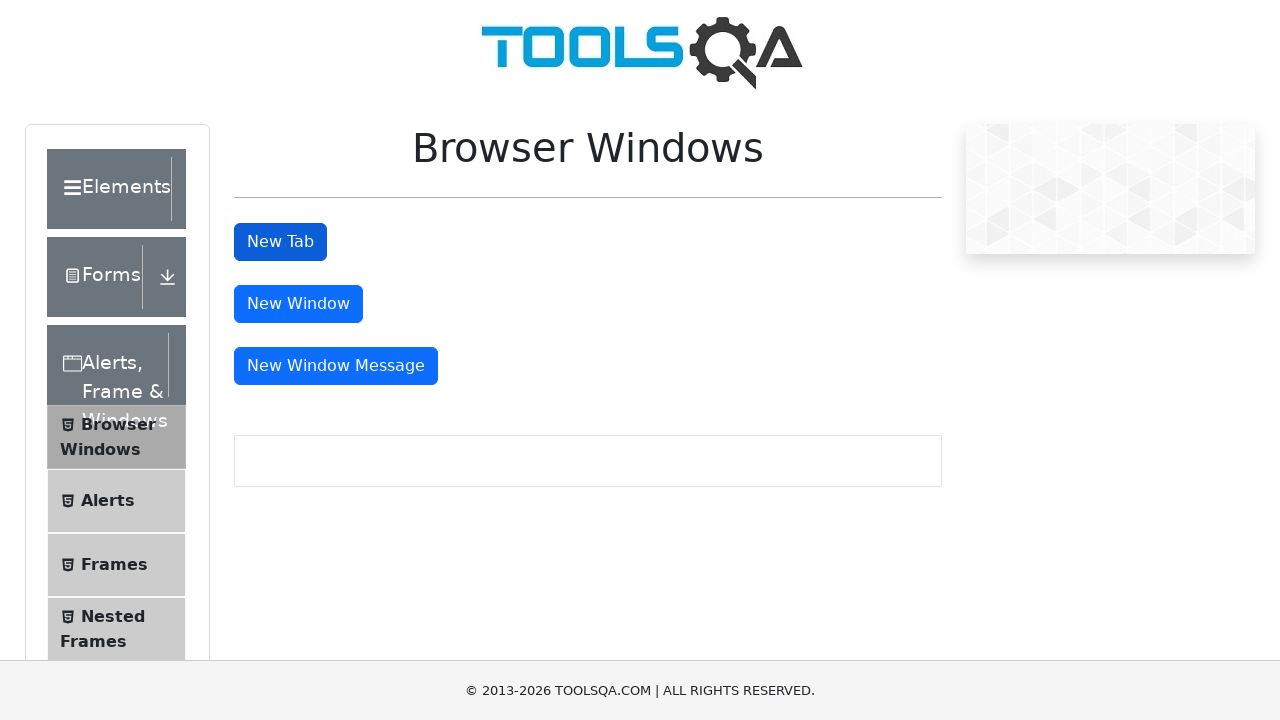